Verifies that all product cards have visible images and non-empty price text by scrolling through each product

Starting URL: https://awesomeqa.com/ui/

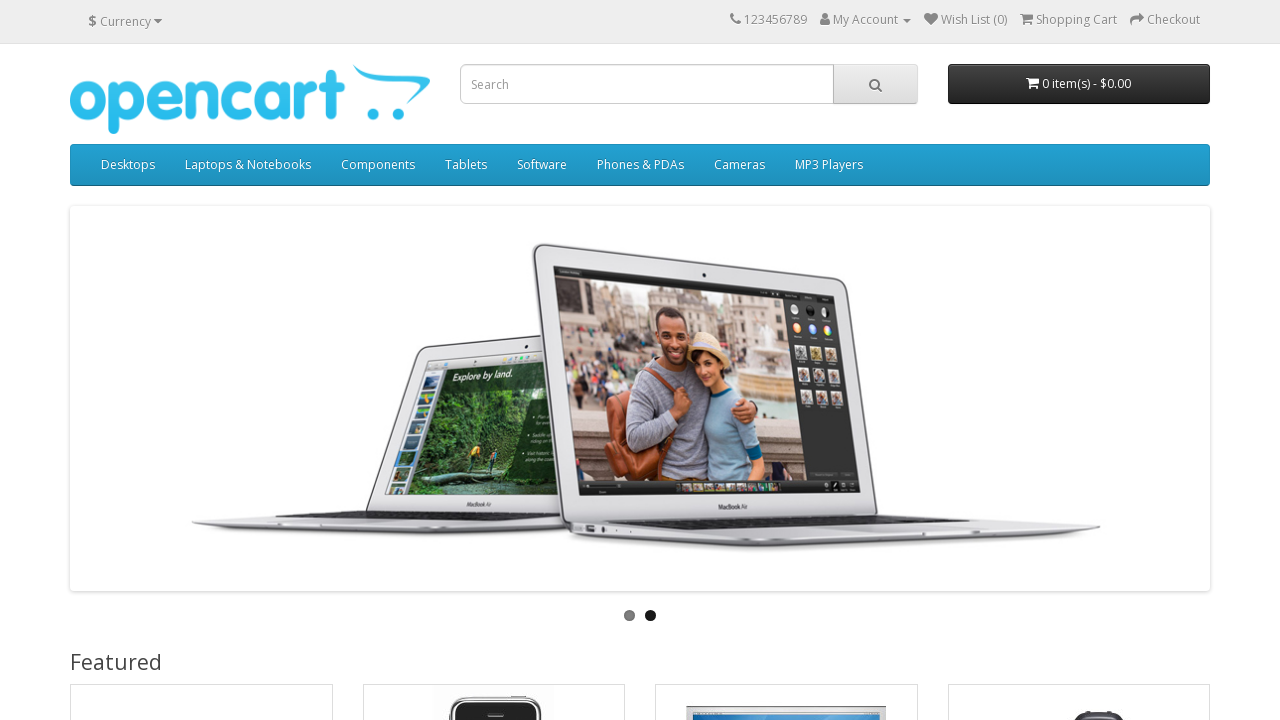

Located all product cards on the page
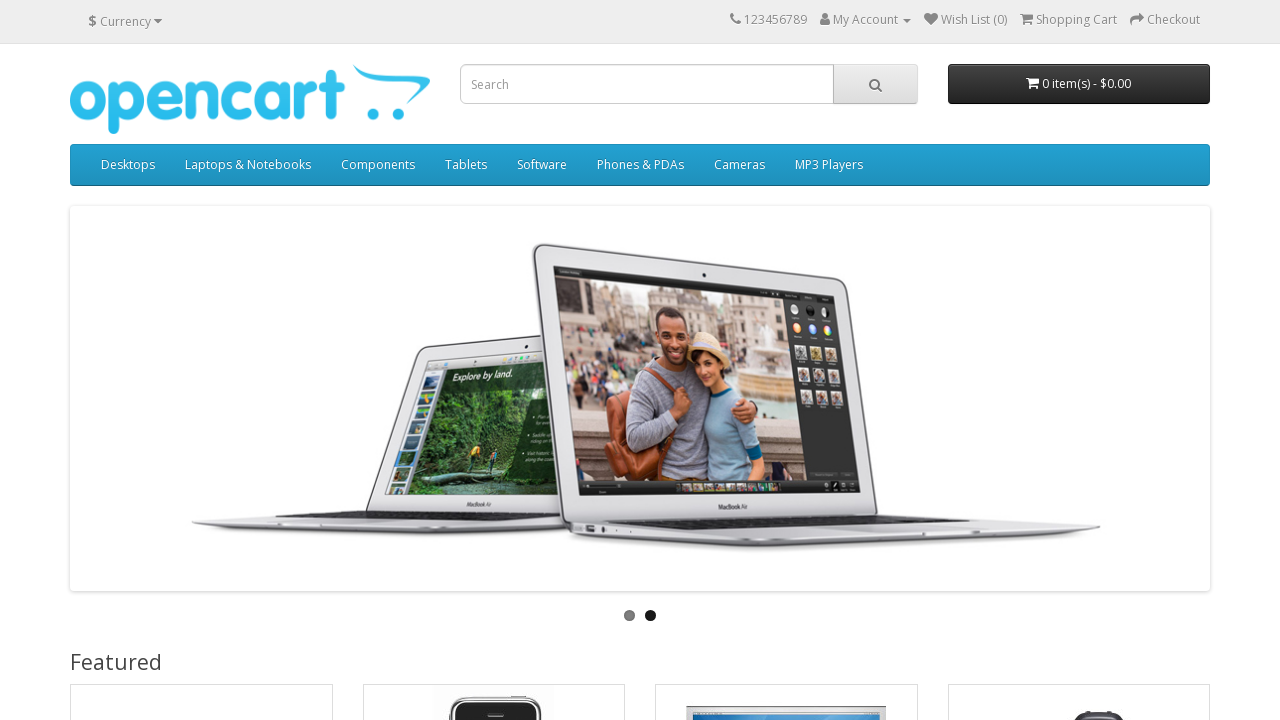

Verified that 4 product cards exist
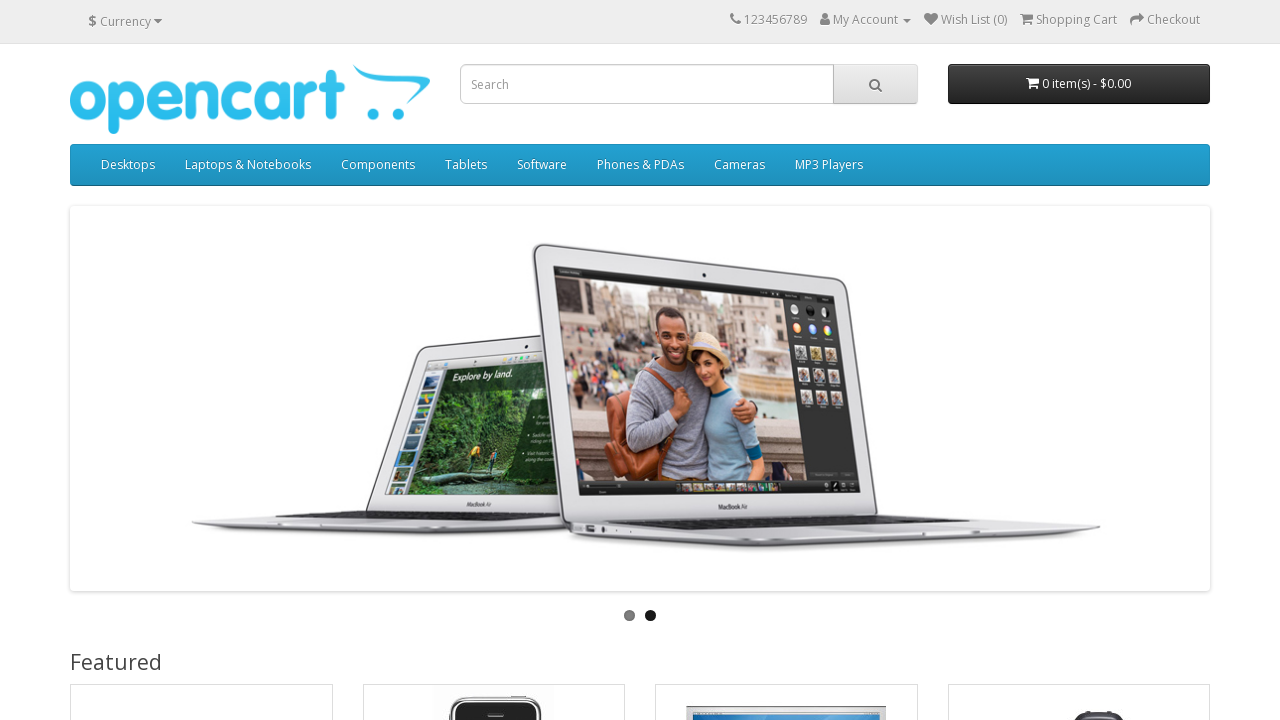

Scrolled product card into view
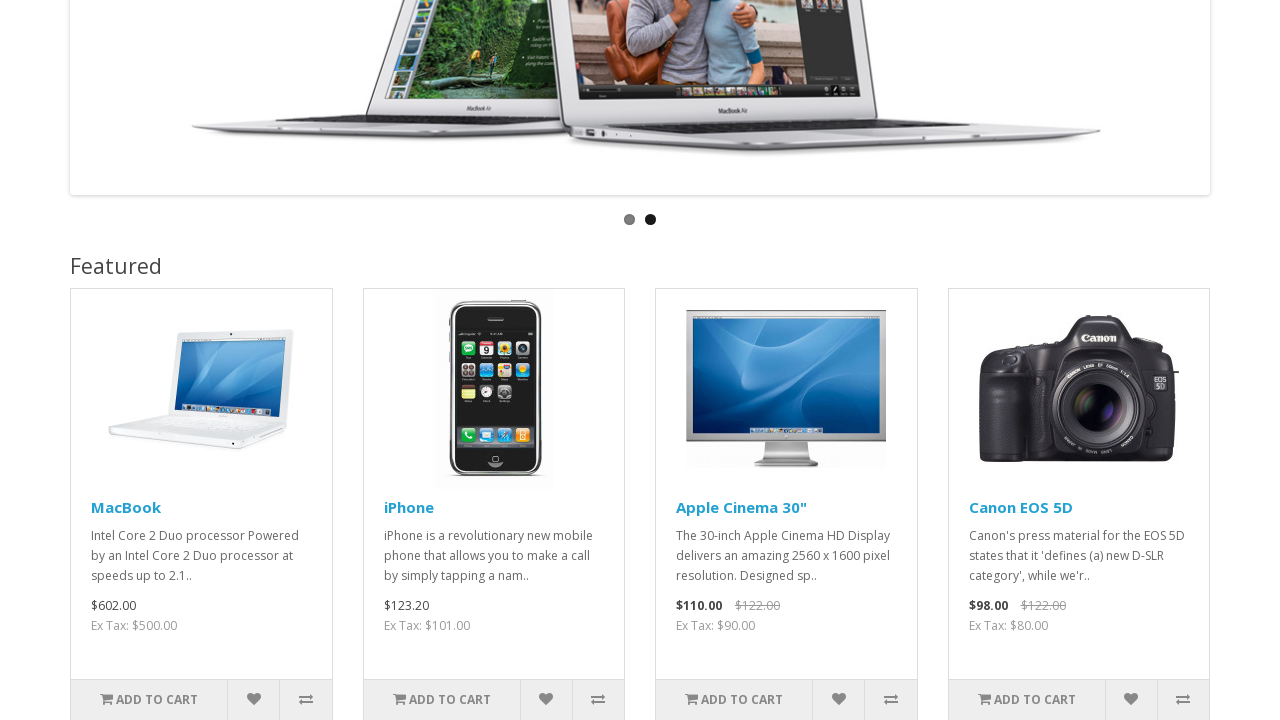

Verified product image is visible
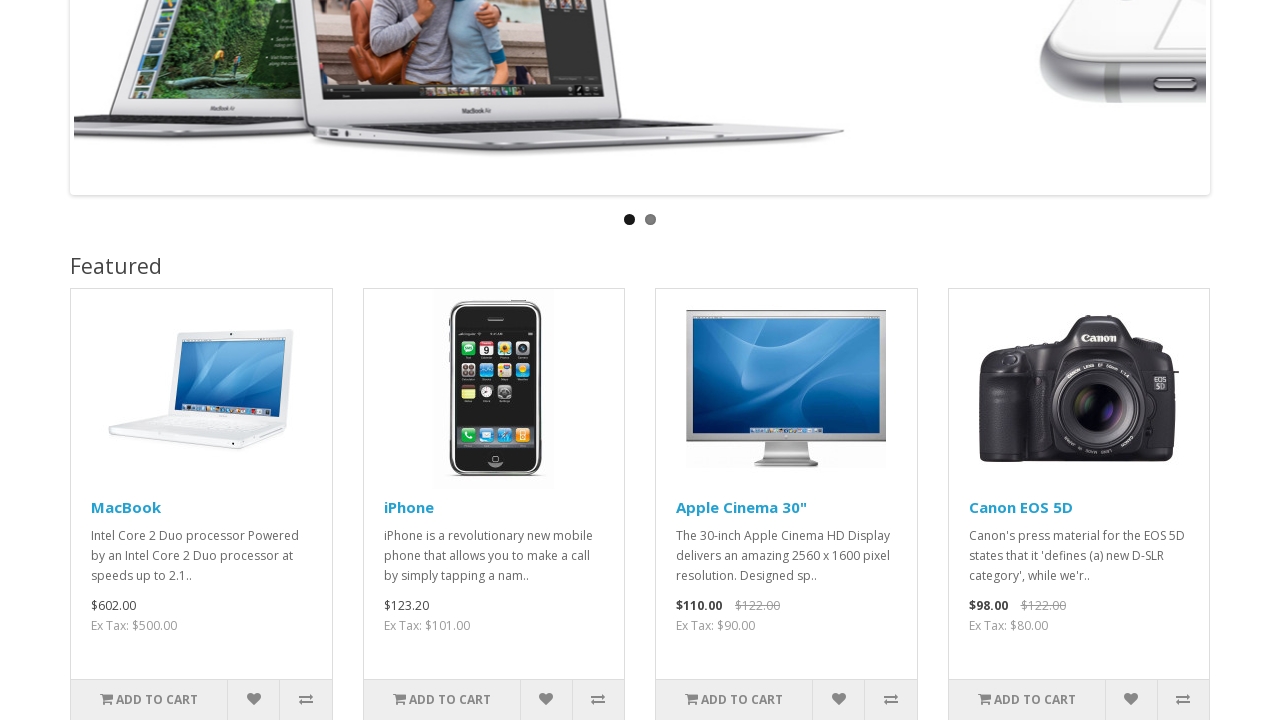

Verified product price is visible: '$602.00
                              Ex Tax: $500.00'
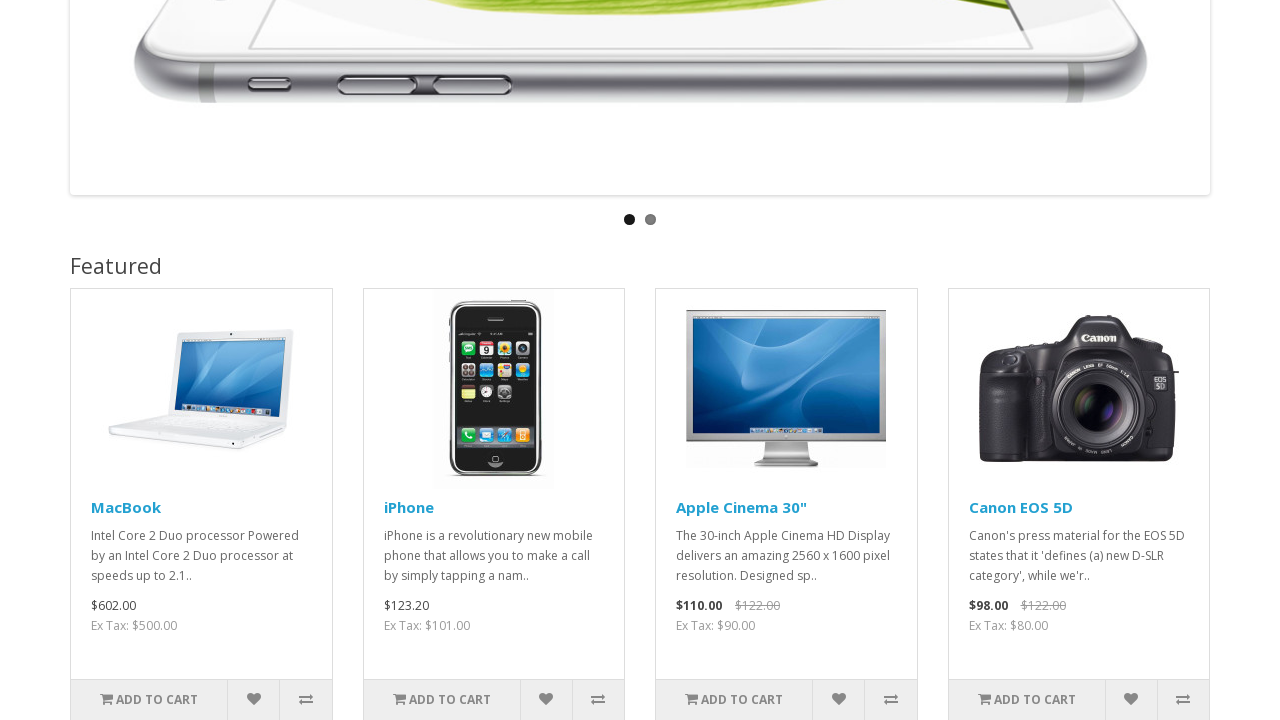

Scrolled product card into view
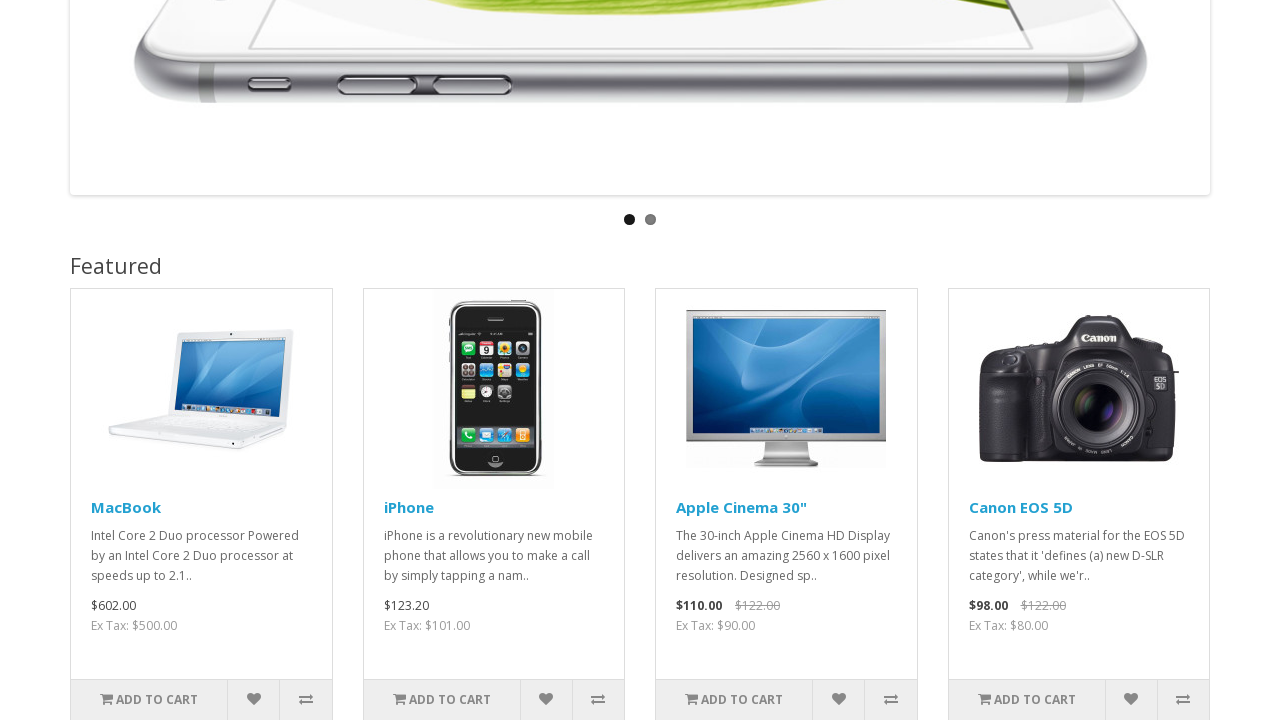

Verified product image is visible
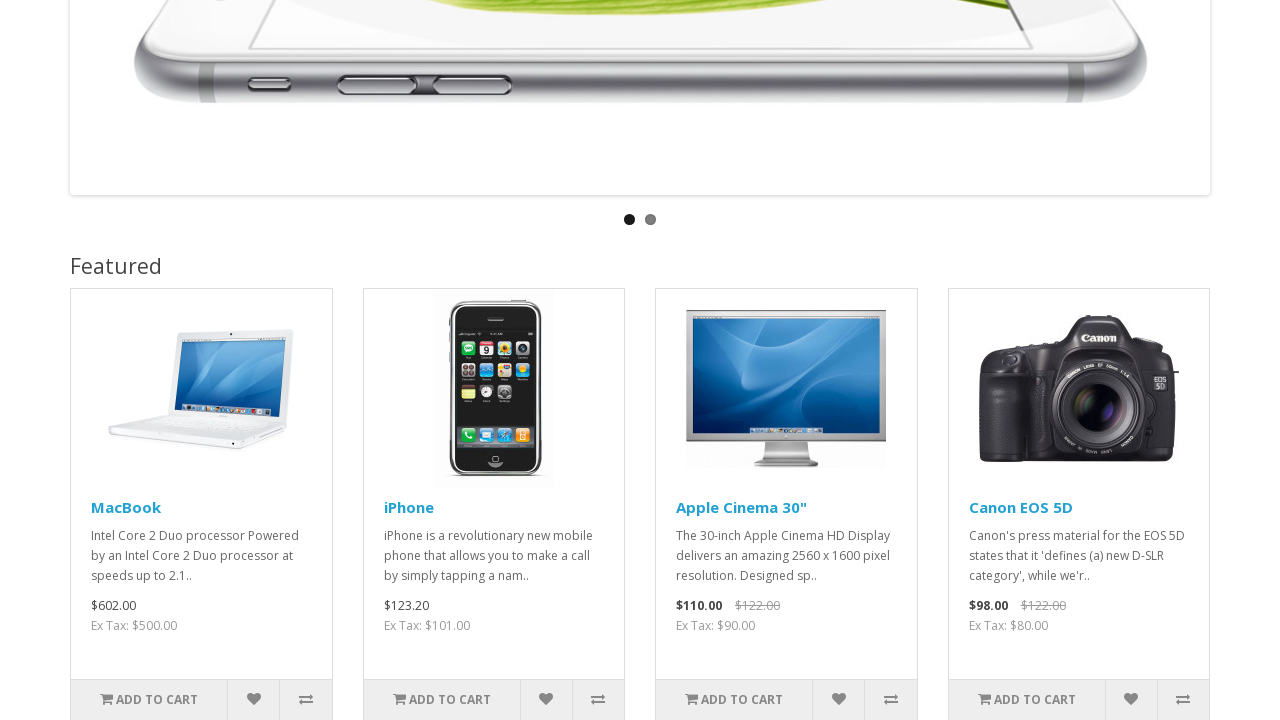

Verified product price is visible: '$123.20
                              Ex Tax: $101.00'
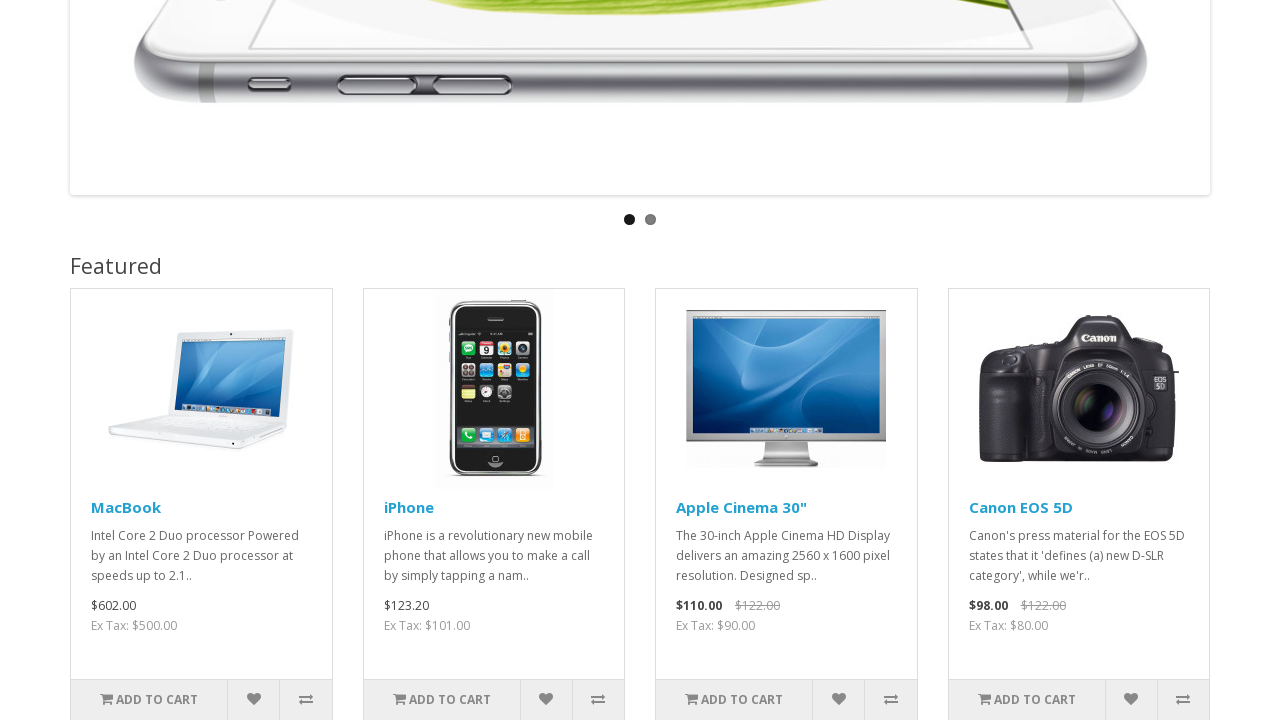

Scrolled product card into view
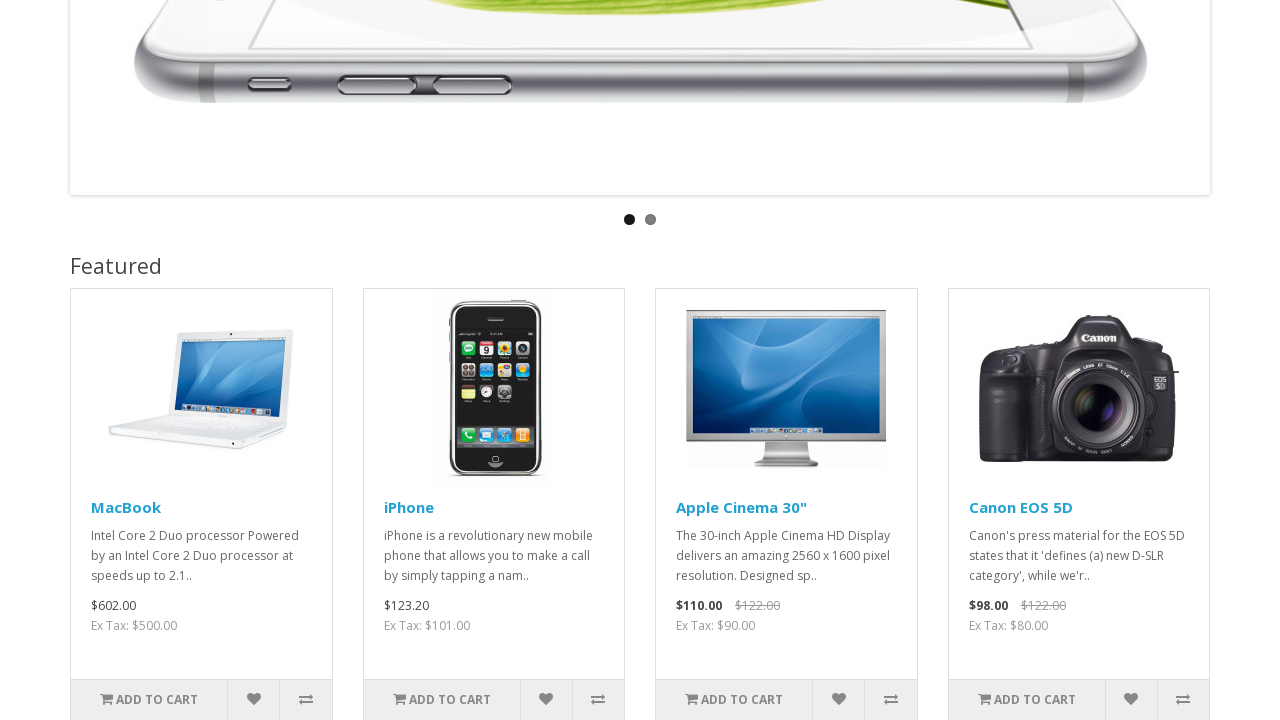

Verified product image is visible
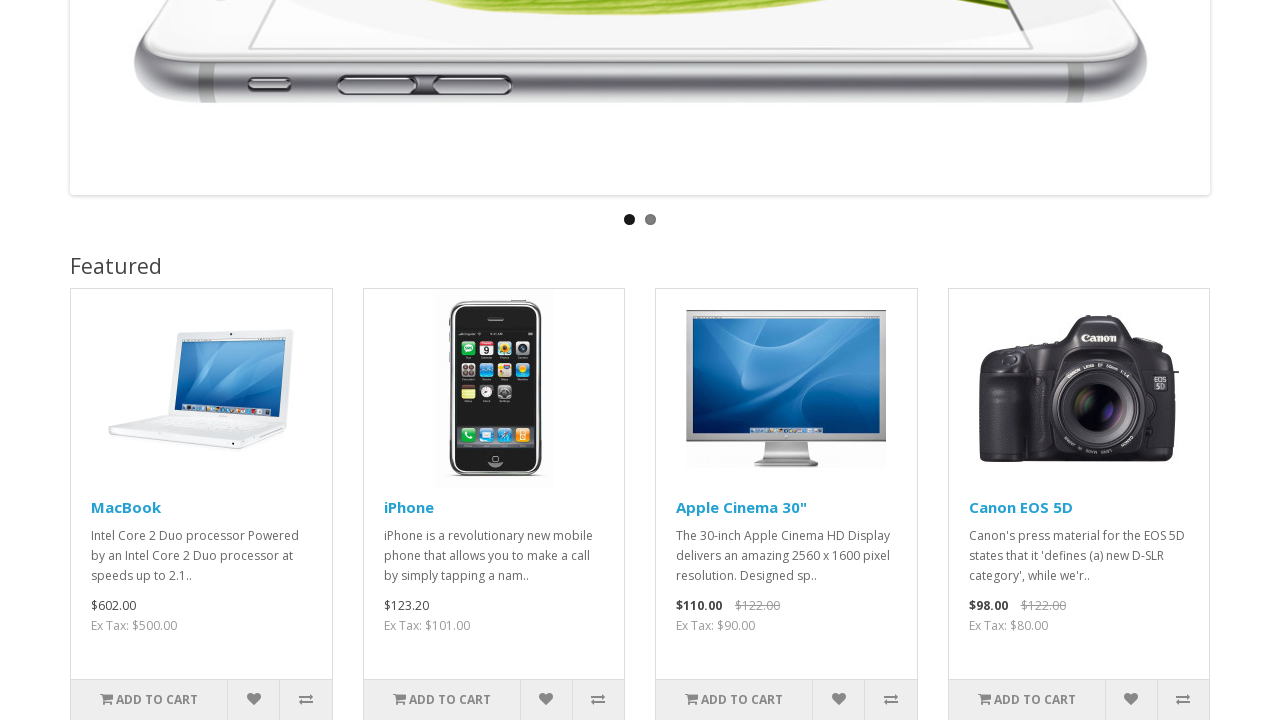

Verified product price is visible: '$110.00 $122.00
                              Ex Tax: $90.00'
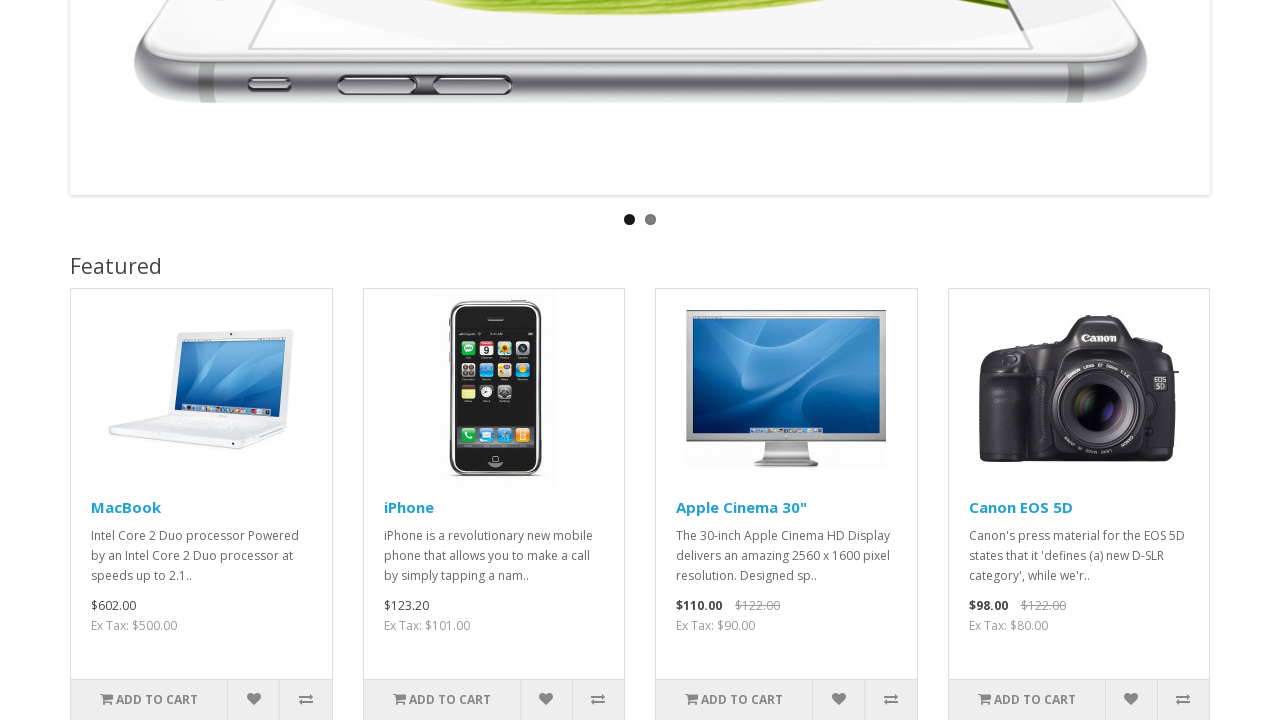

Scrolled product card into view
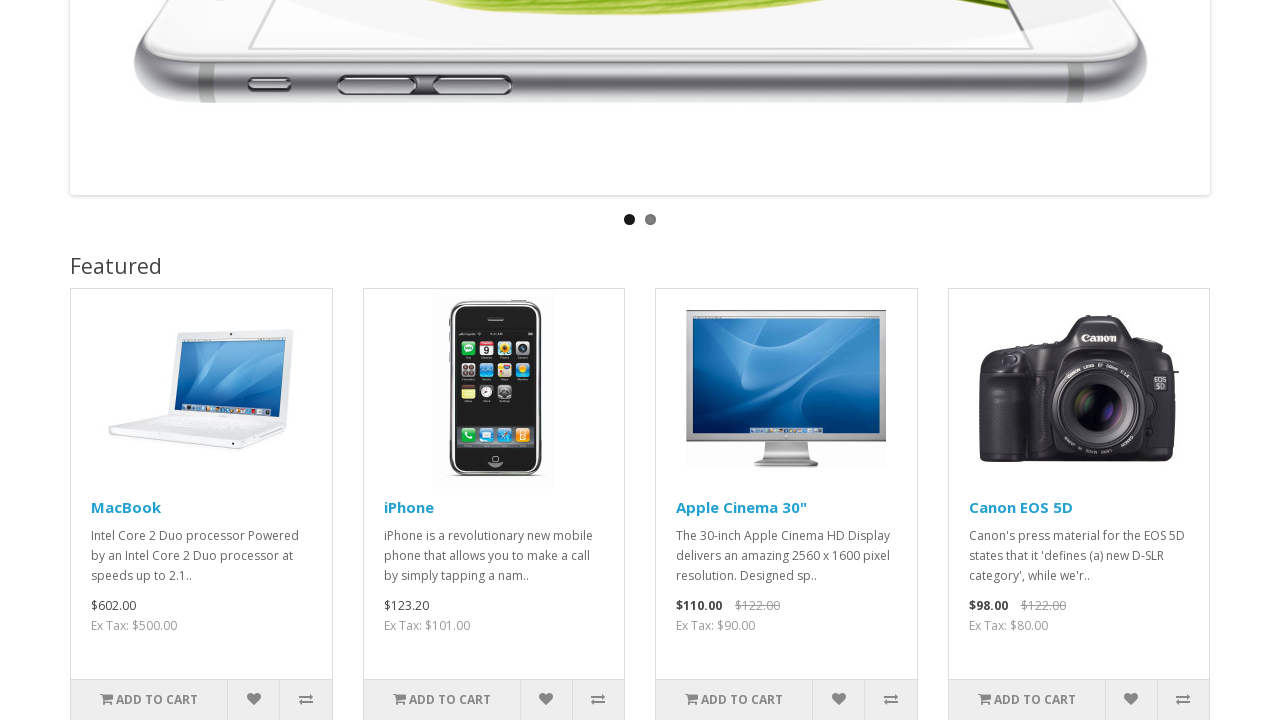

Verified product image is visible
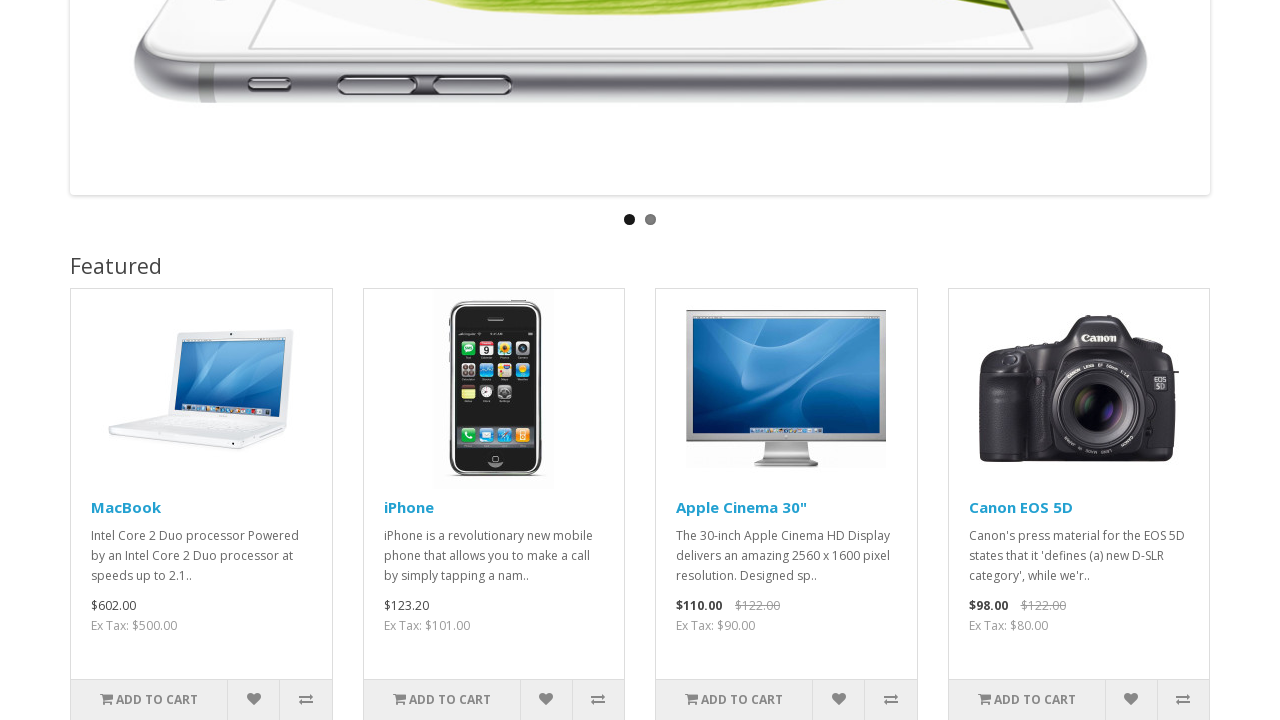

Verified product price is visible: '$98.00 $122.00
                              Ex Tax: $80.00'
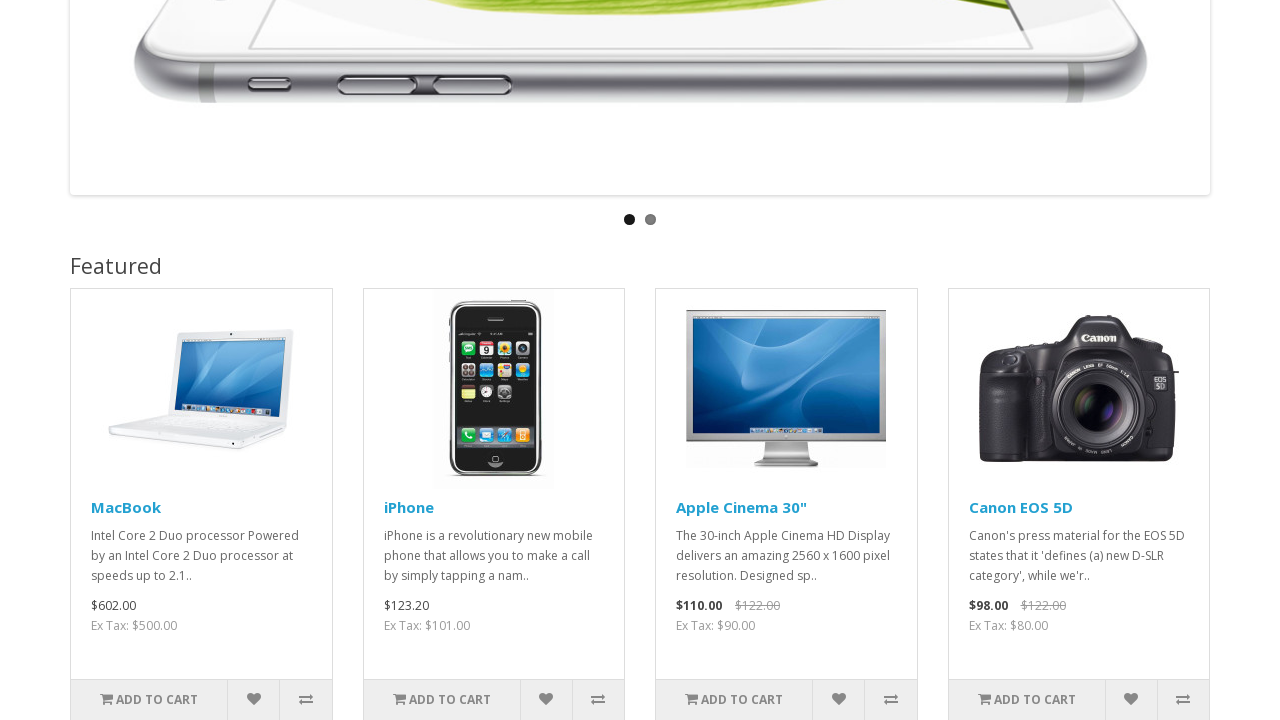

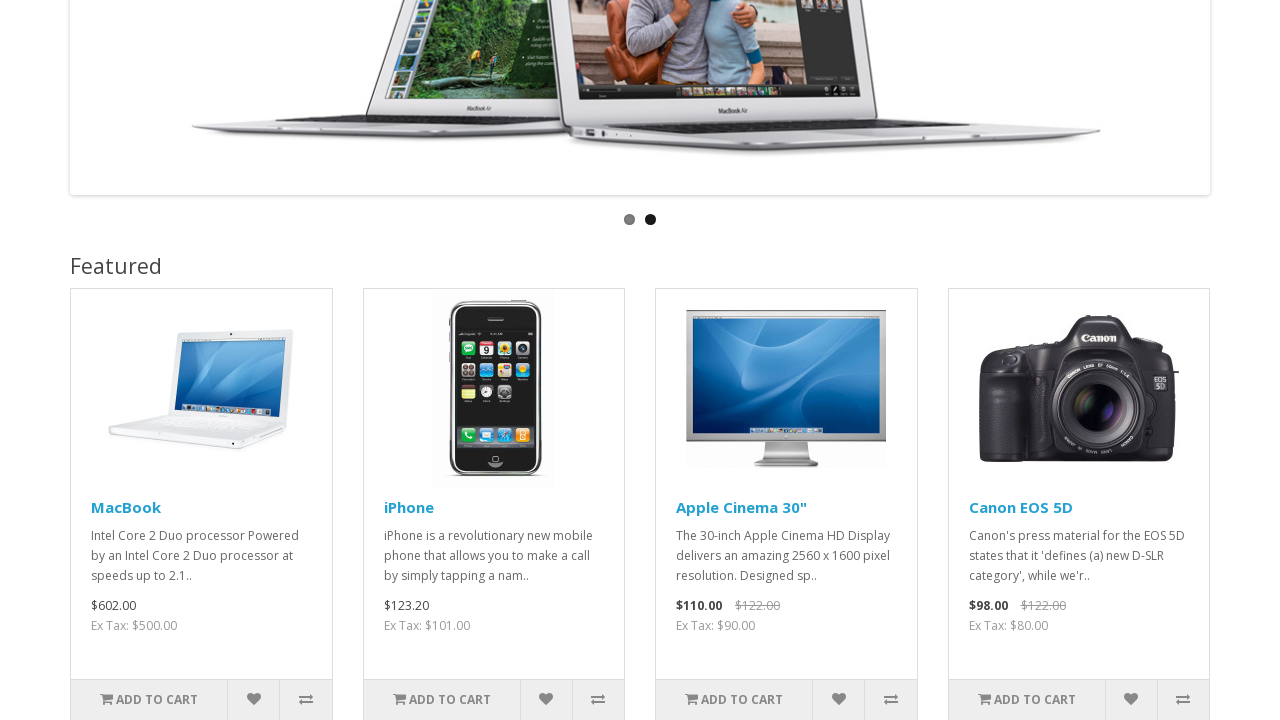